Navigates to the OrangeHRM demo login page and clicks on the "OrangeHRM, Inc" attribution link, testing browser navigation and link clicking functionality.

Starting URL: https://opensource-demo.orangehrmlive.com/web/index.php/auth/login

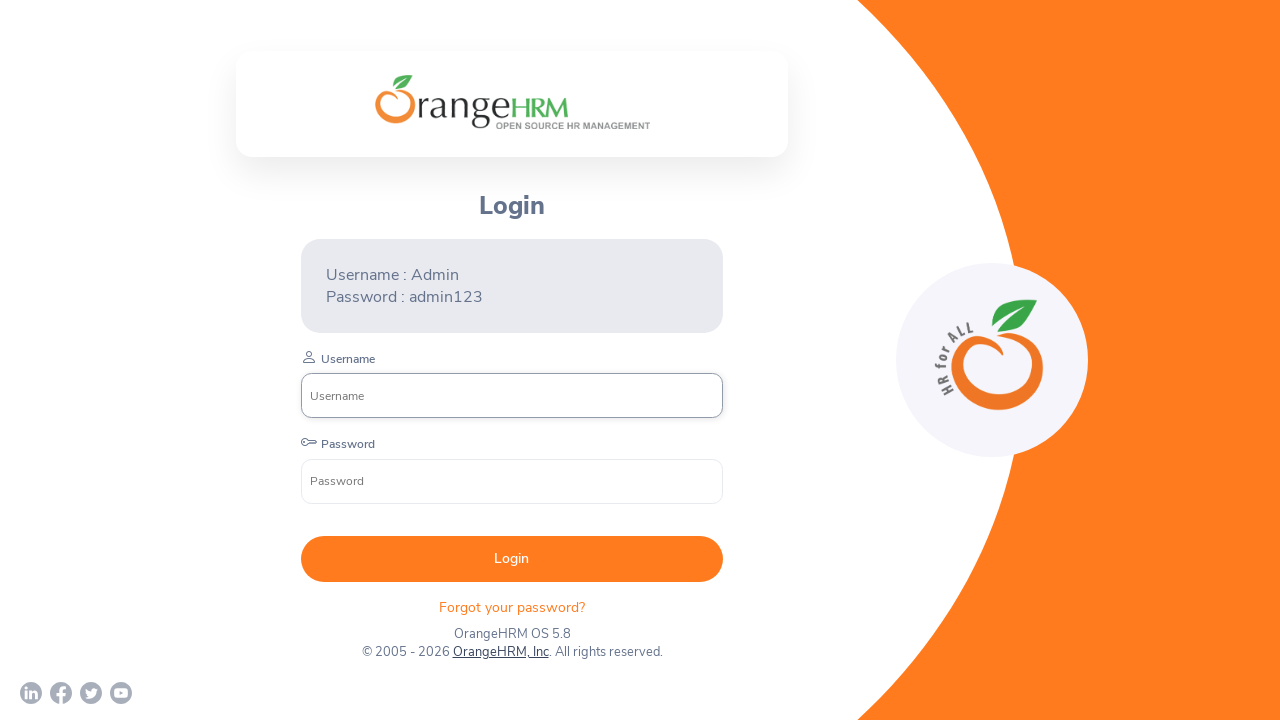

Waited for page to load (networkidle state)
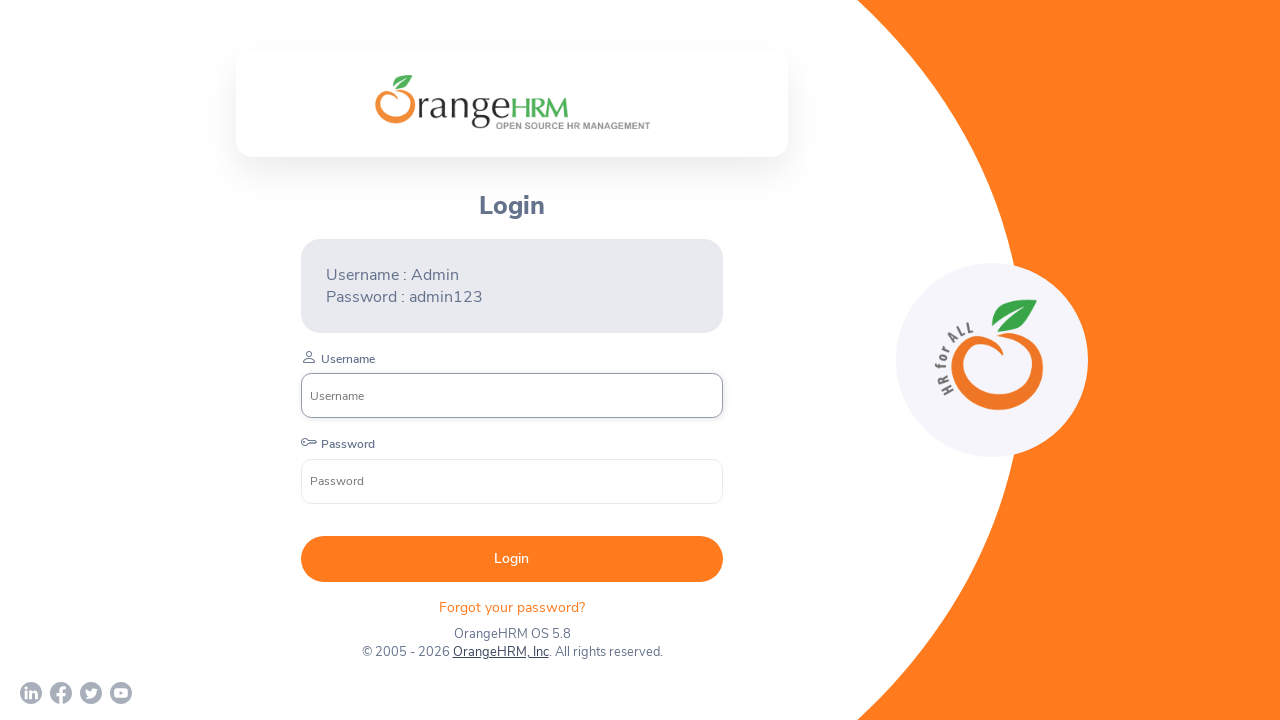

Clicked on the 'OrangeHRM, Inc' attribution link at (500, 652) on xpath=//a[text()='OrangeHRM, Inc']
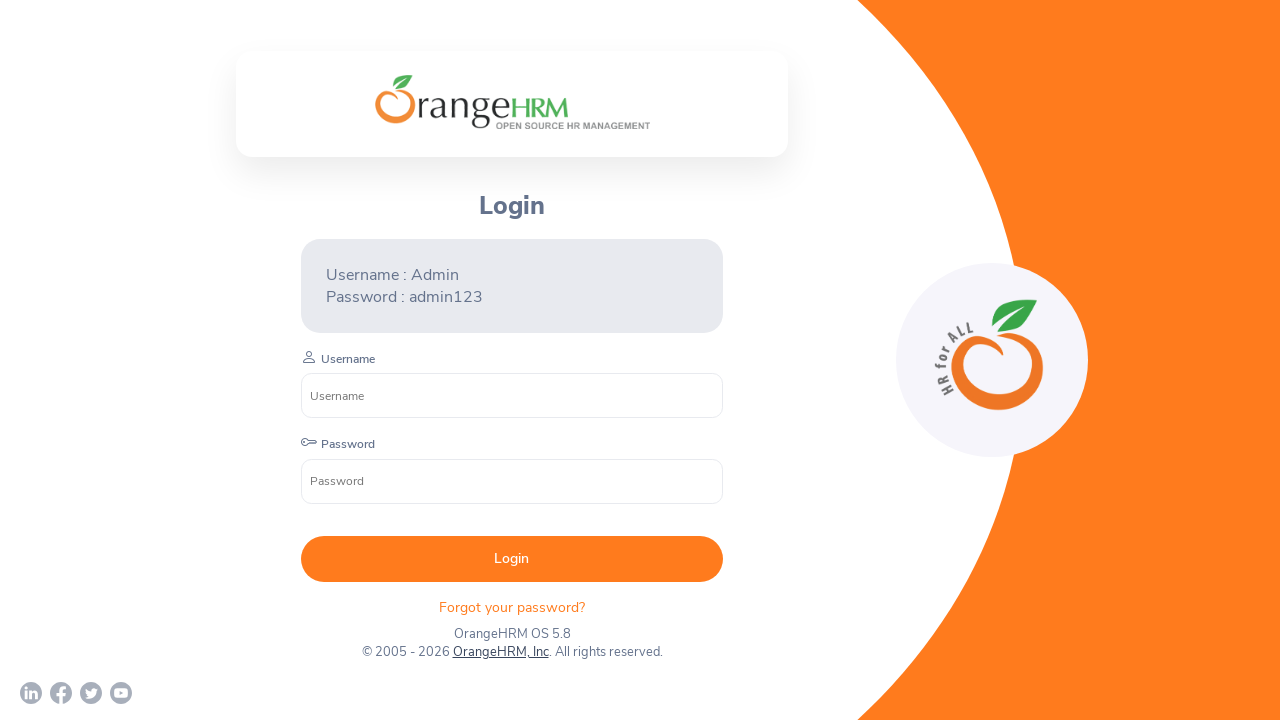

Waited for navigation to complete (2000ms)
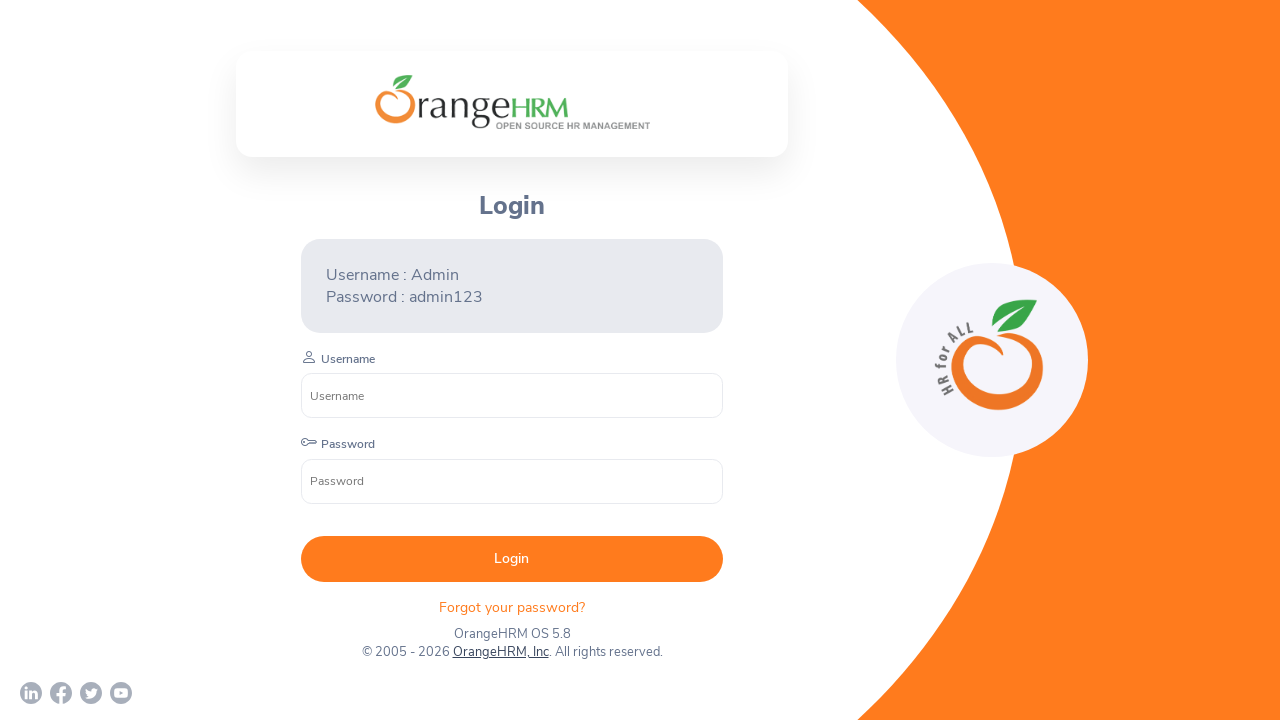

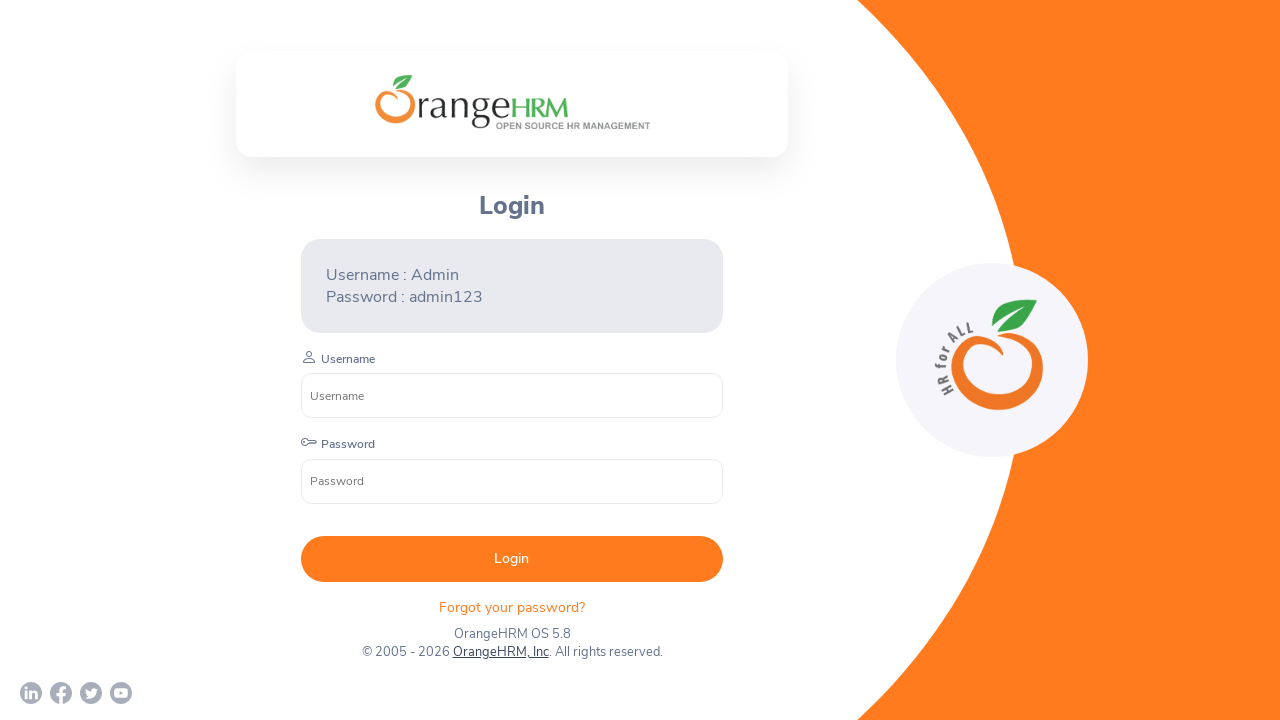